Fills out a simple form with personal information (first name, last name, city, country) and submits it

Starting URL: http://suninjuly.github.io/simple_form_find_task.html

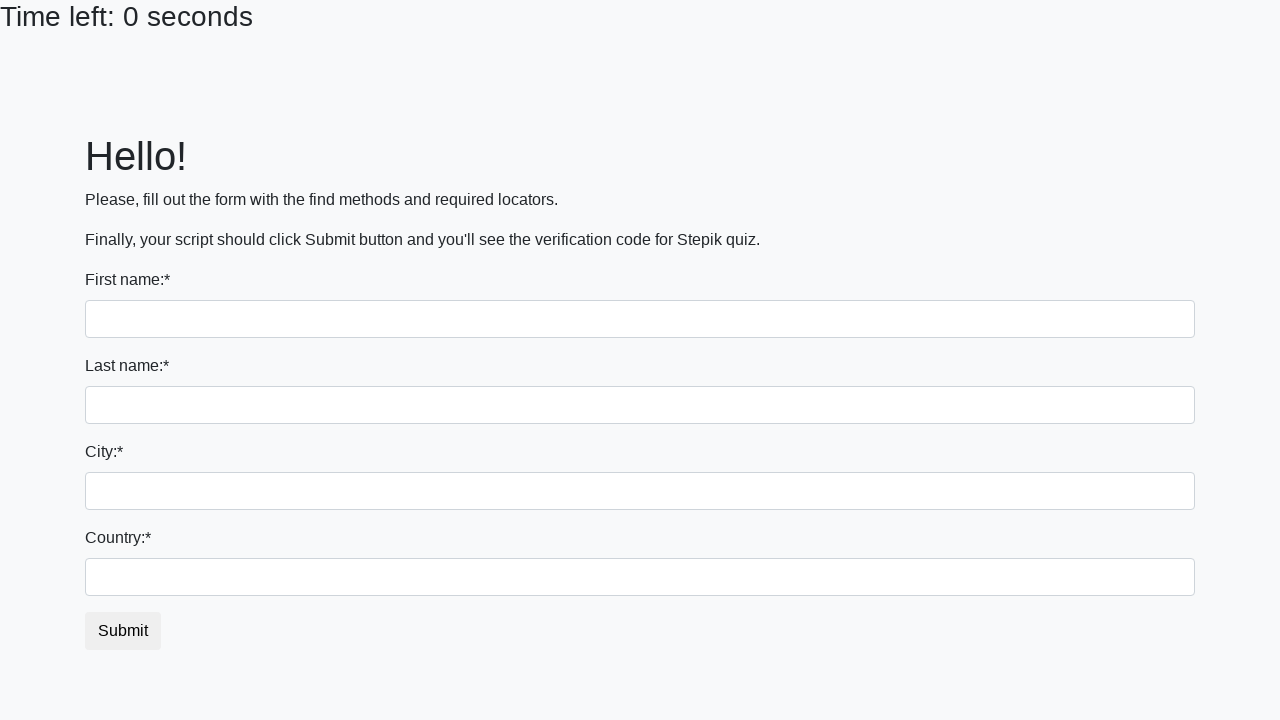

Filled first name field with 'Vitaly' on [name="first_name"]
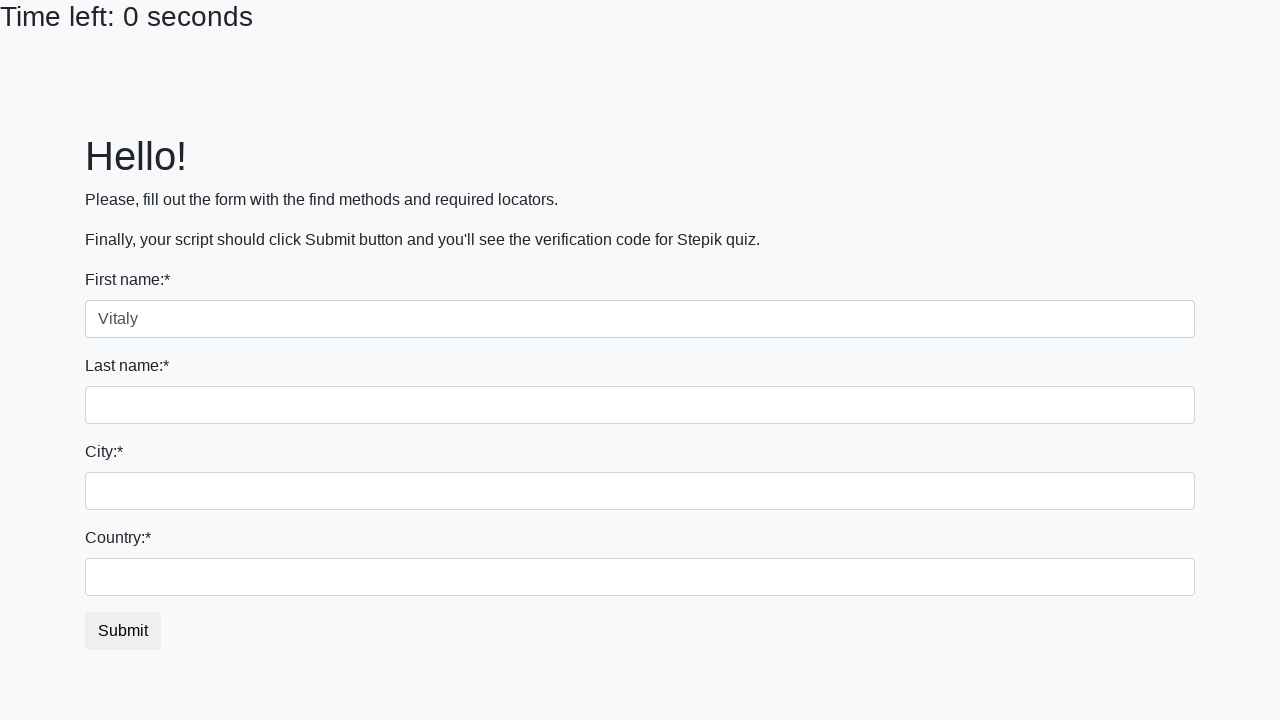

Filled last name field with 'Maximov' on [name="last_name"]
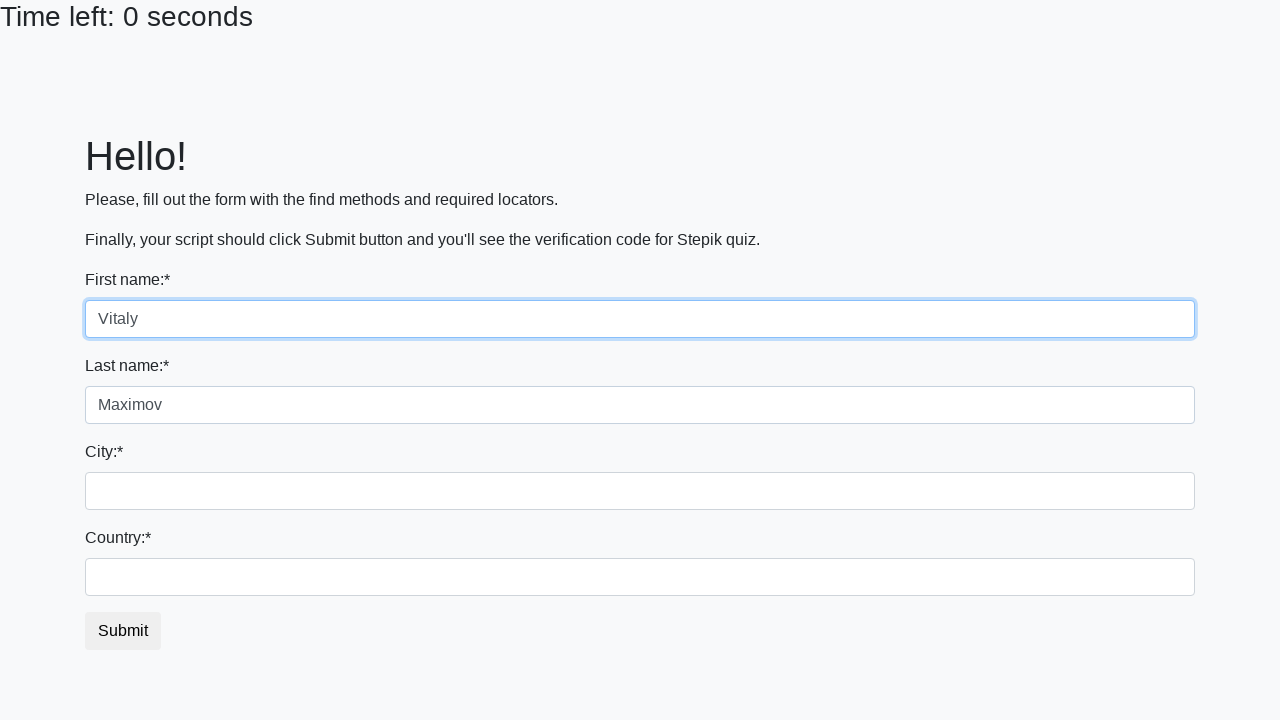

Filled city field with 'SPb' on .city
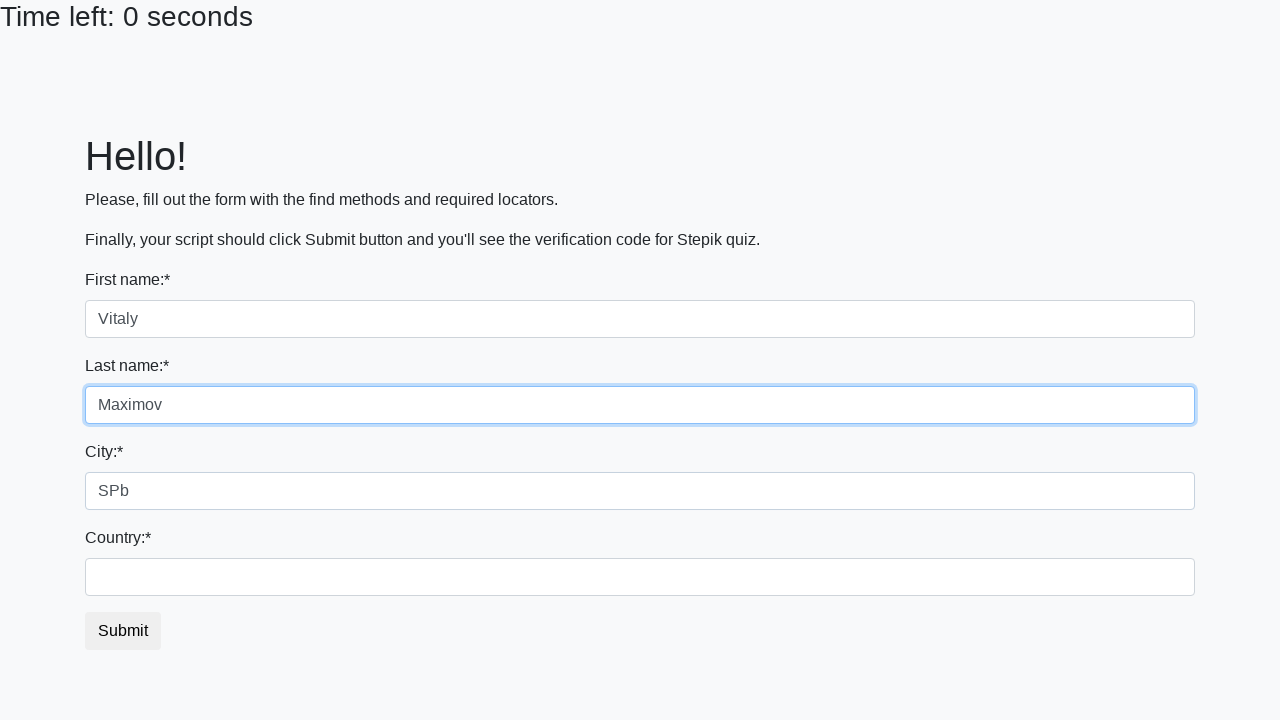

Filled country field with 'Russia' on #country
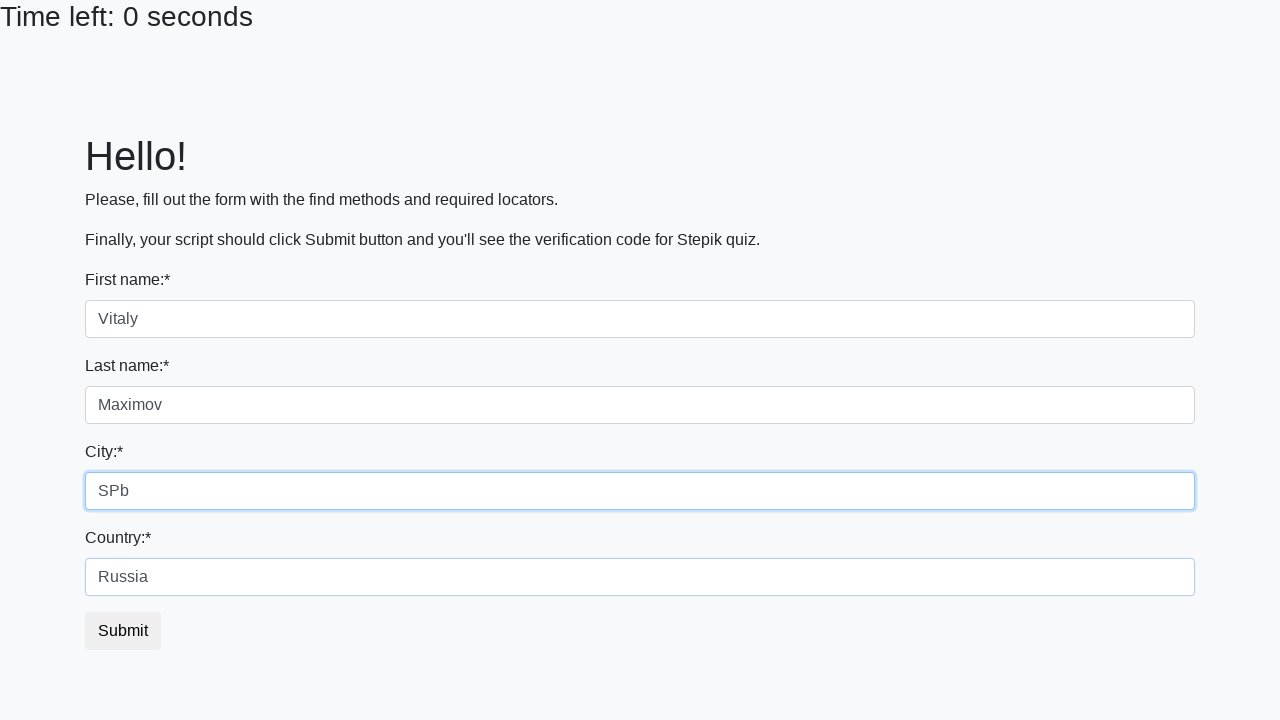

Clicked submit button to submit the form at (123, 631) on .btn
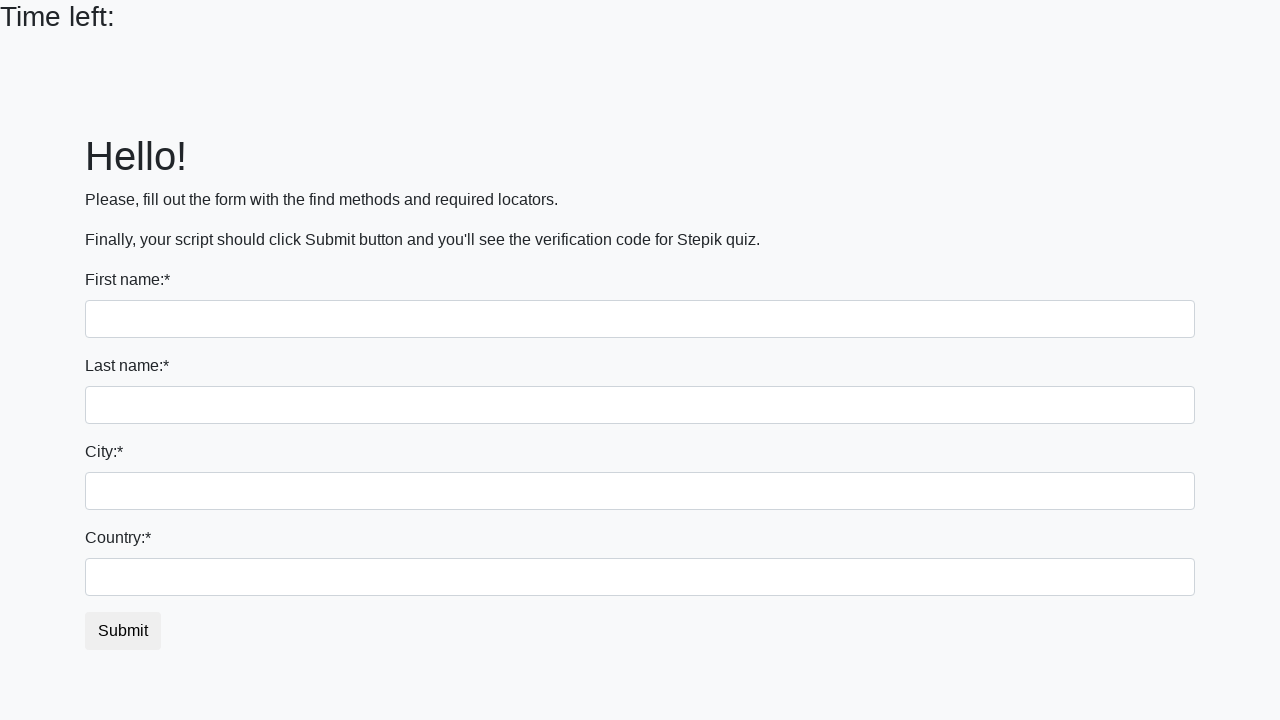

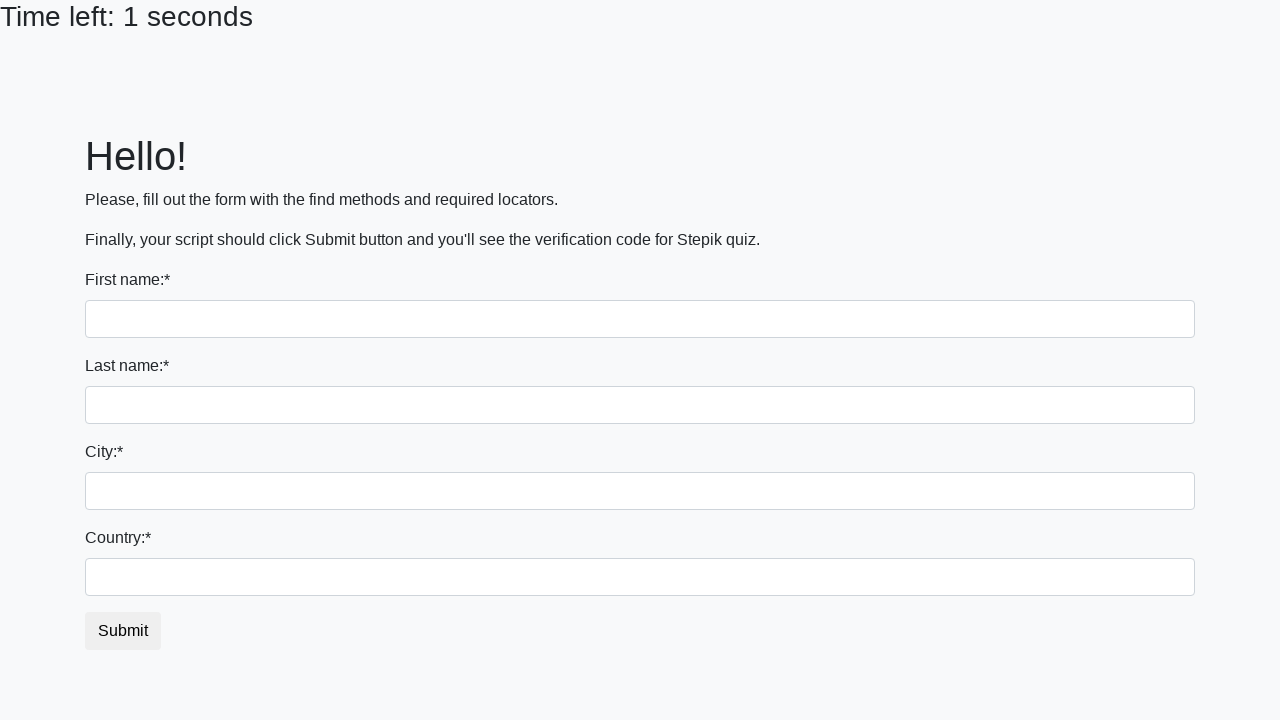